Tests drag and drop functionality by dragging an element to a target drop zone within an iframe on the jQuery UI demo page

Starting URL: https://jqueryui.com/droppable/

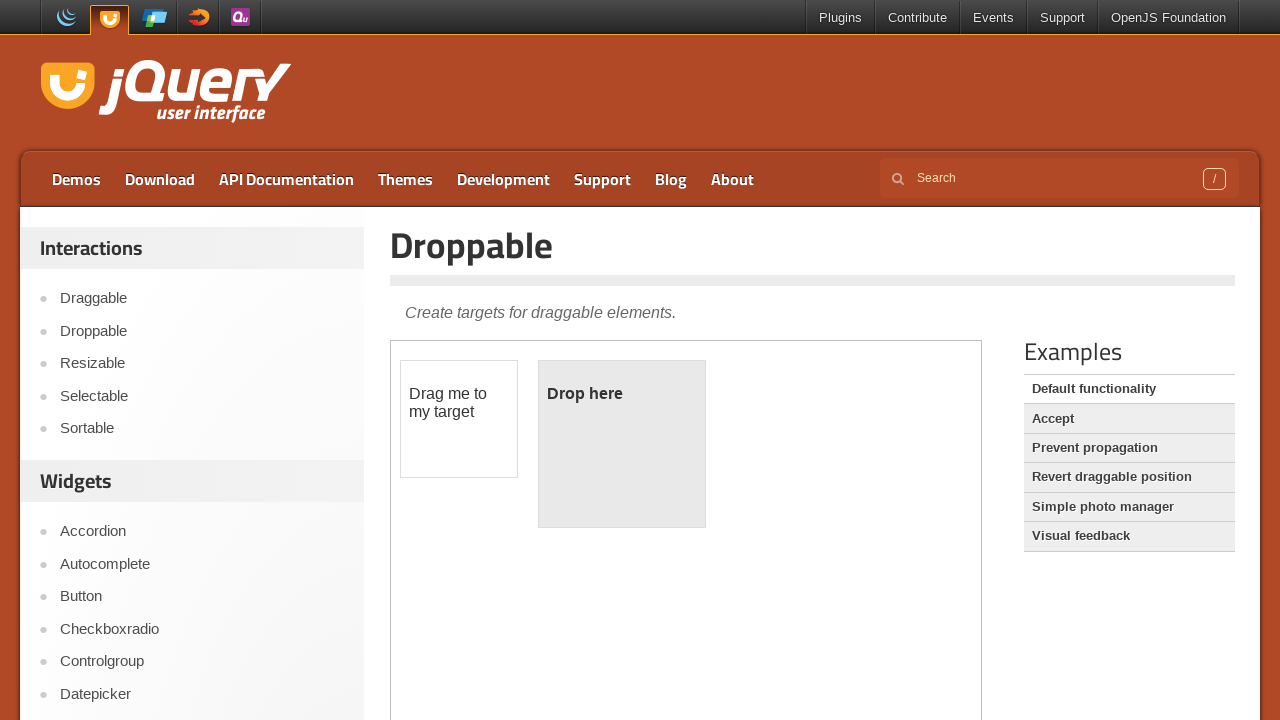

Navigated to jQuery UI droppable demo page
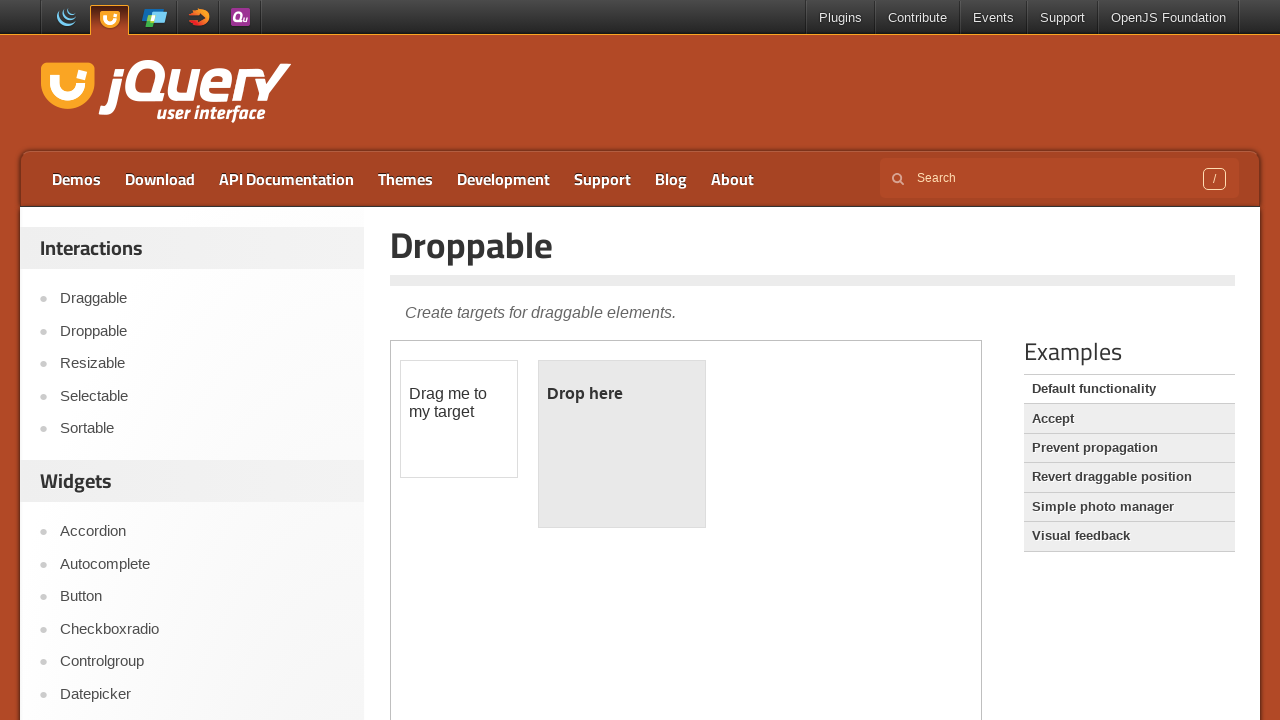

Located and switched to the iframe containing drag and drop demo
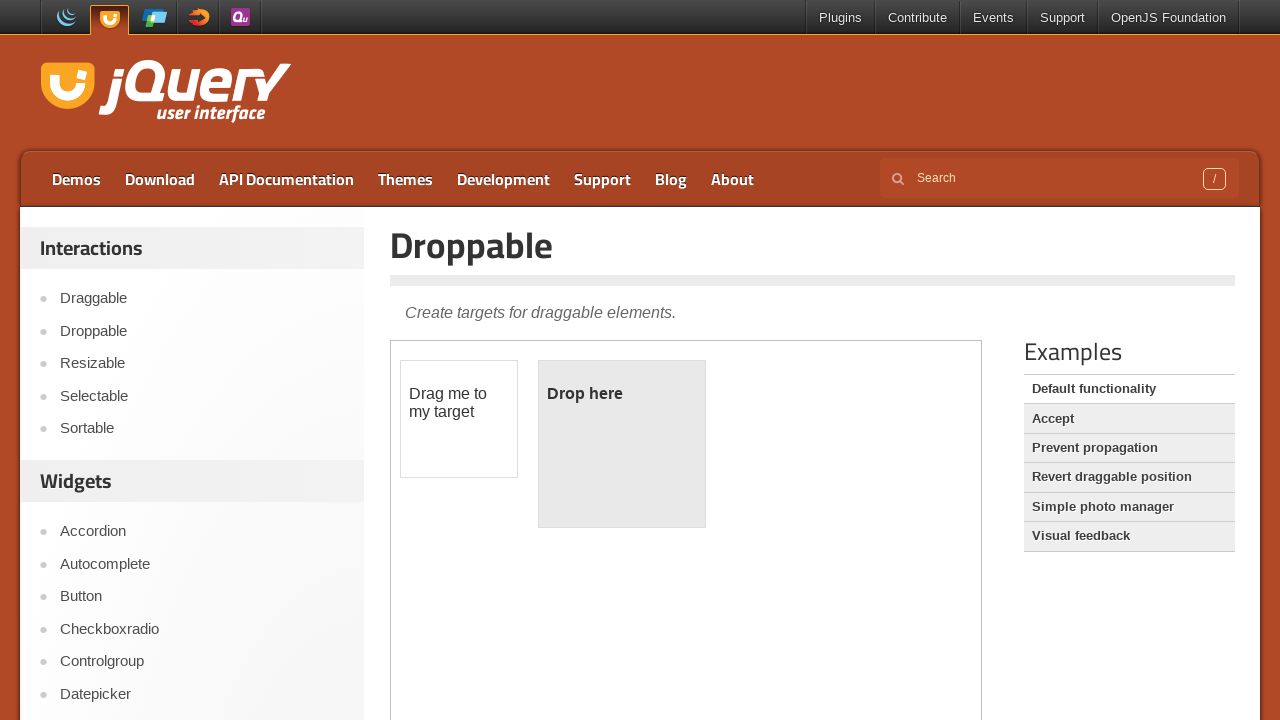

Located the draggable element 'Drag me to my target'
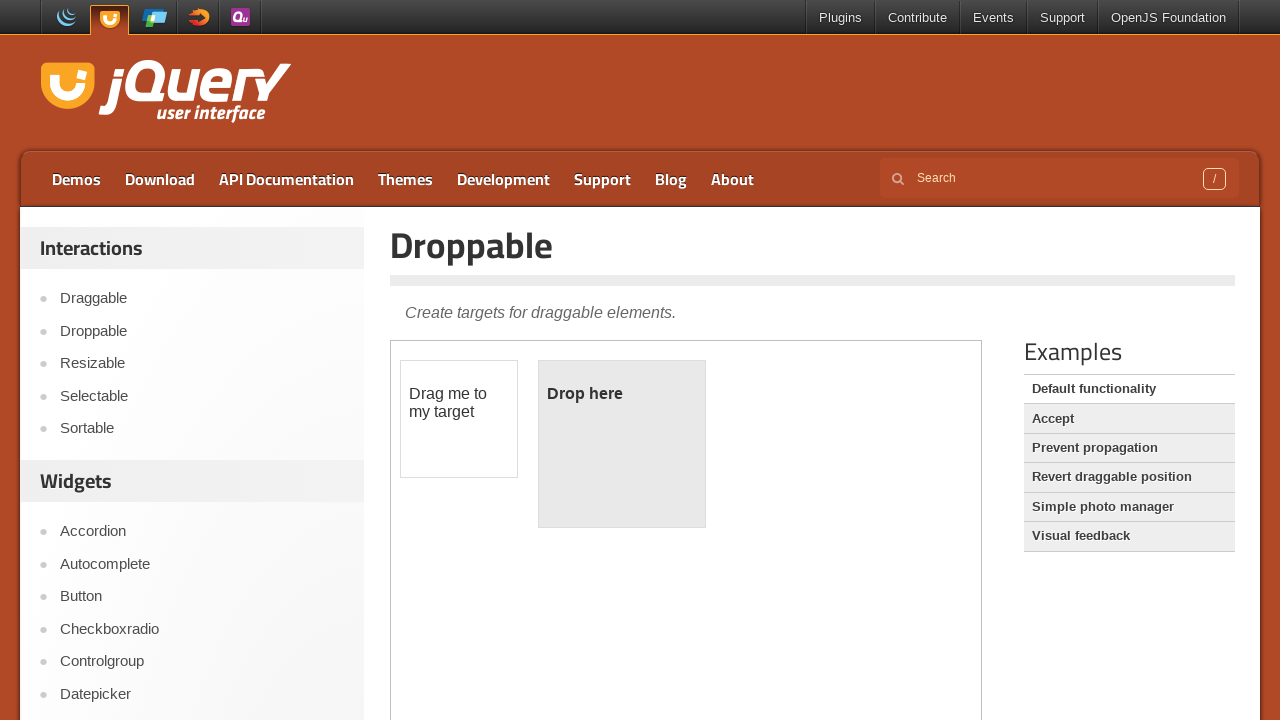

Located the drop target element 'Drop here'
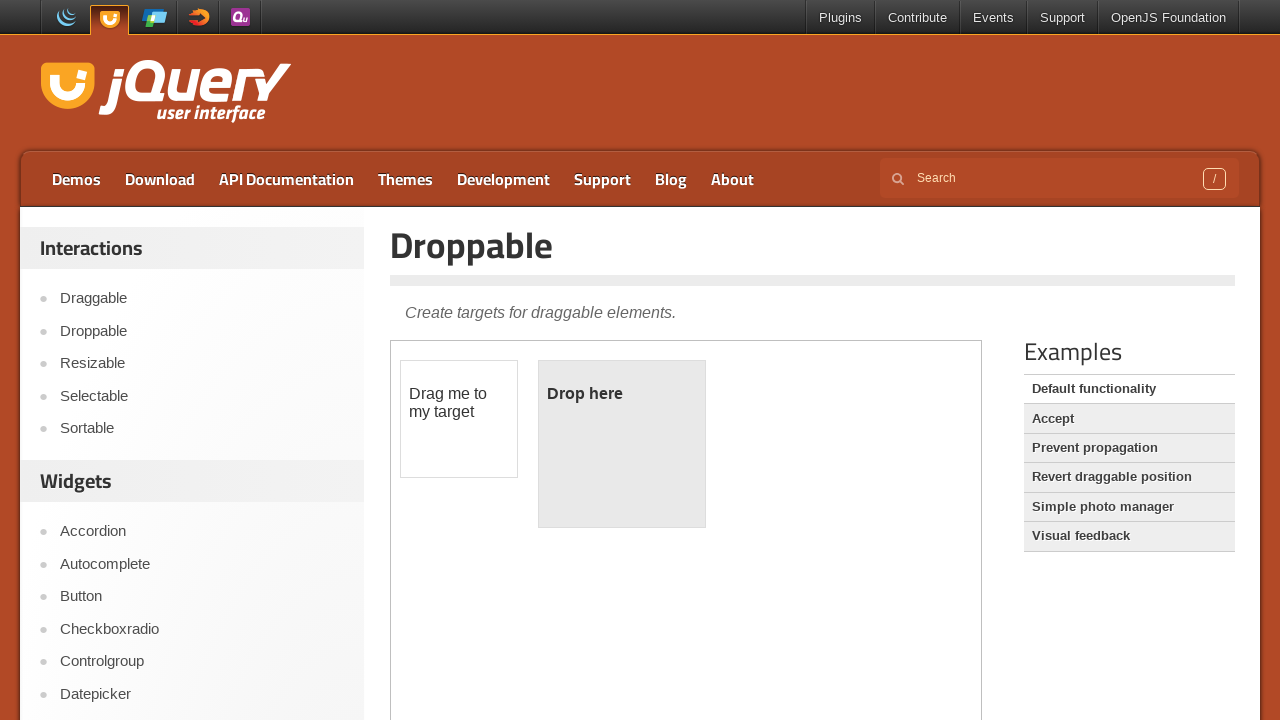

Dragged element to drop target at (622, 394)
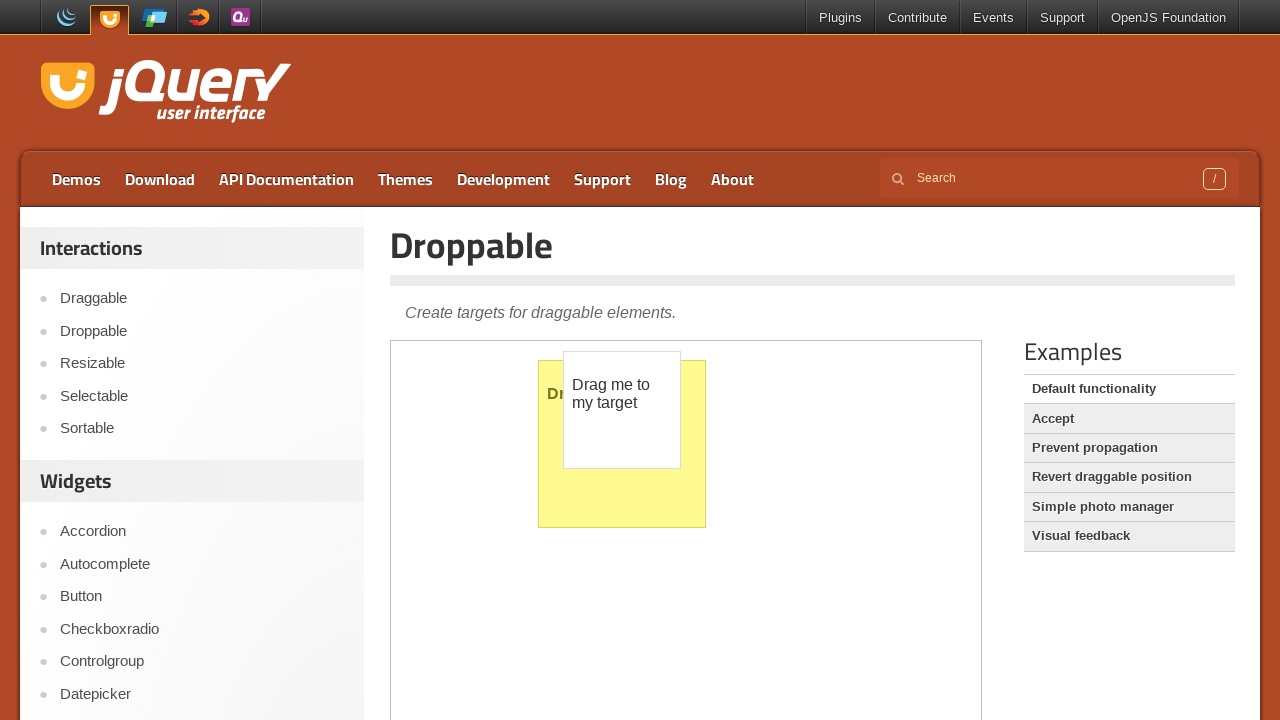

Waited 1000ms to observe drag and drop result
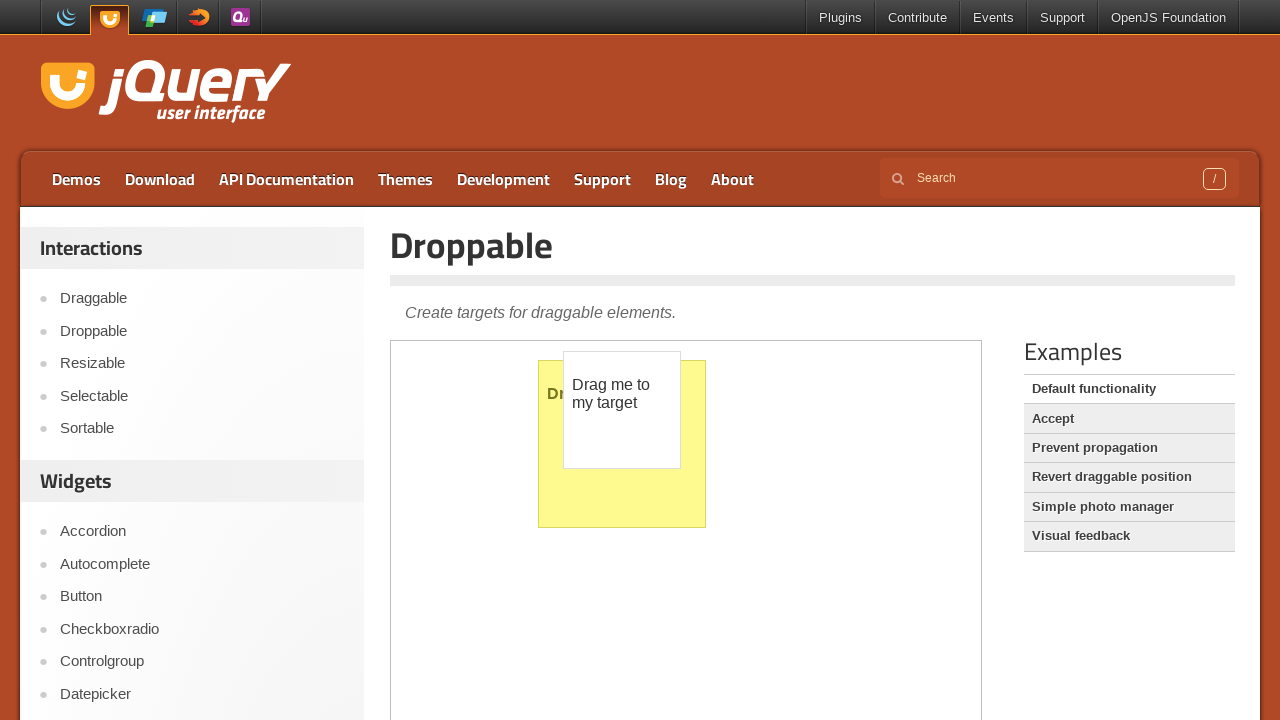

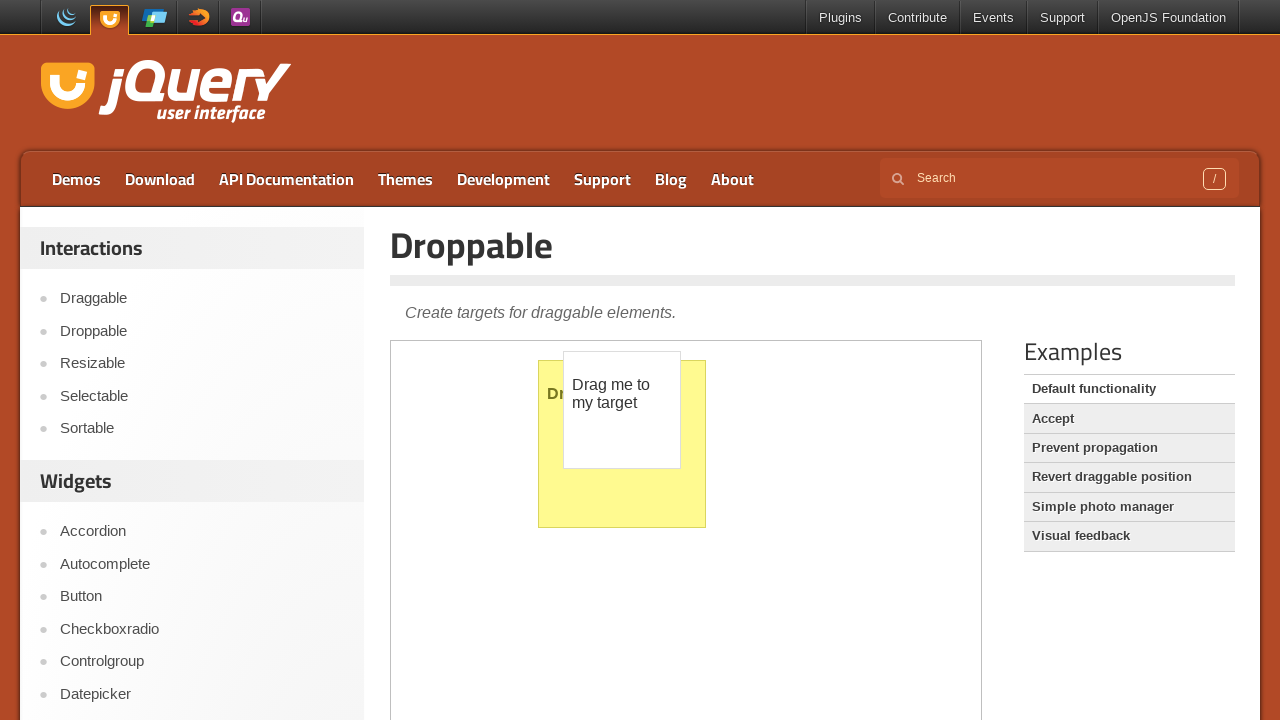